Tests the search functionality and scroll-to-top feature on Bluestone website by searching for rings, scrolling down, and clicking the scroll-to-top button

Starting URL: https://www.bluestone.com

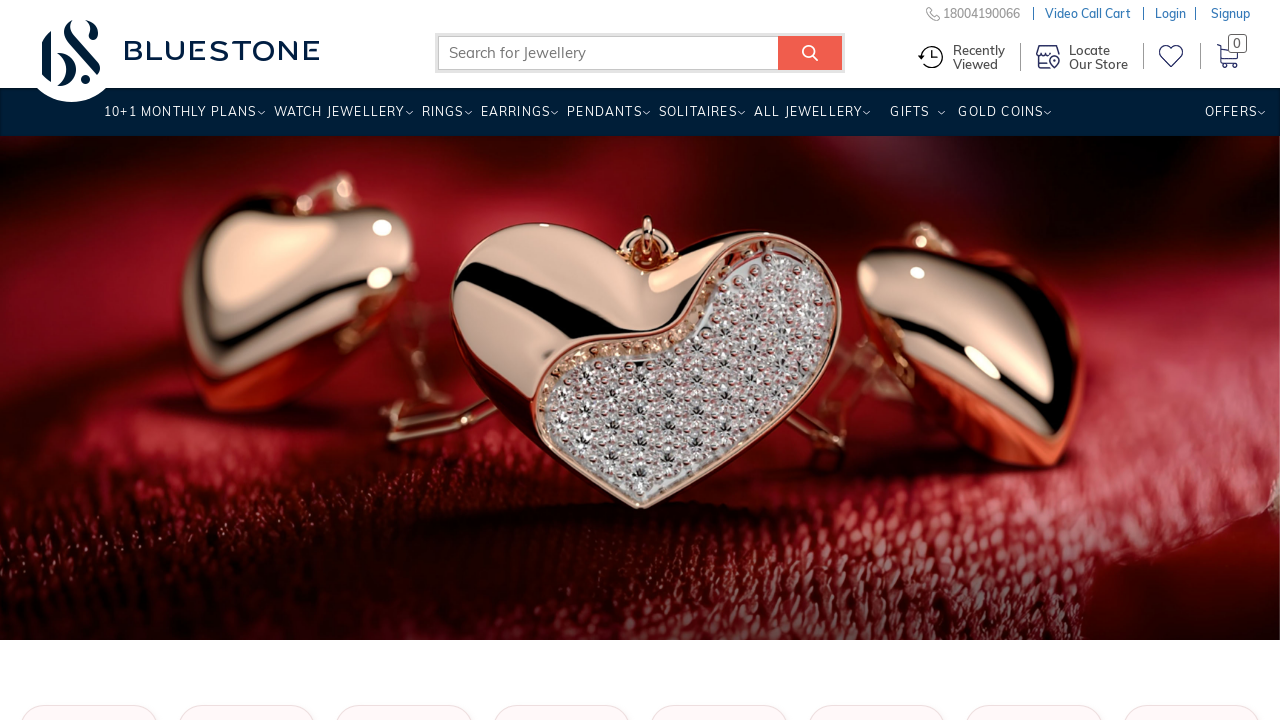

Filled search field with 'Rings' on input[name='search_query']
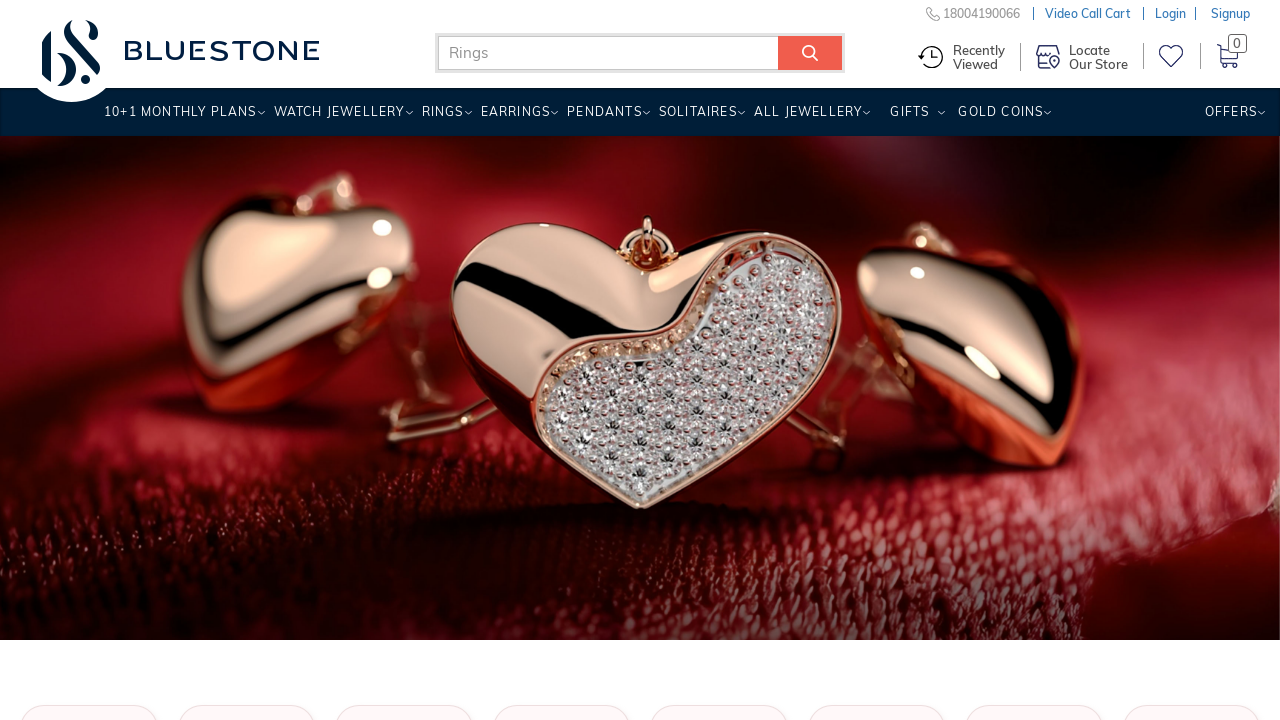

Pressed Enter to search for rings on input[name='search_query']
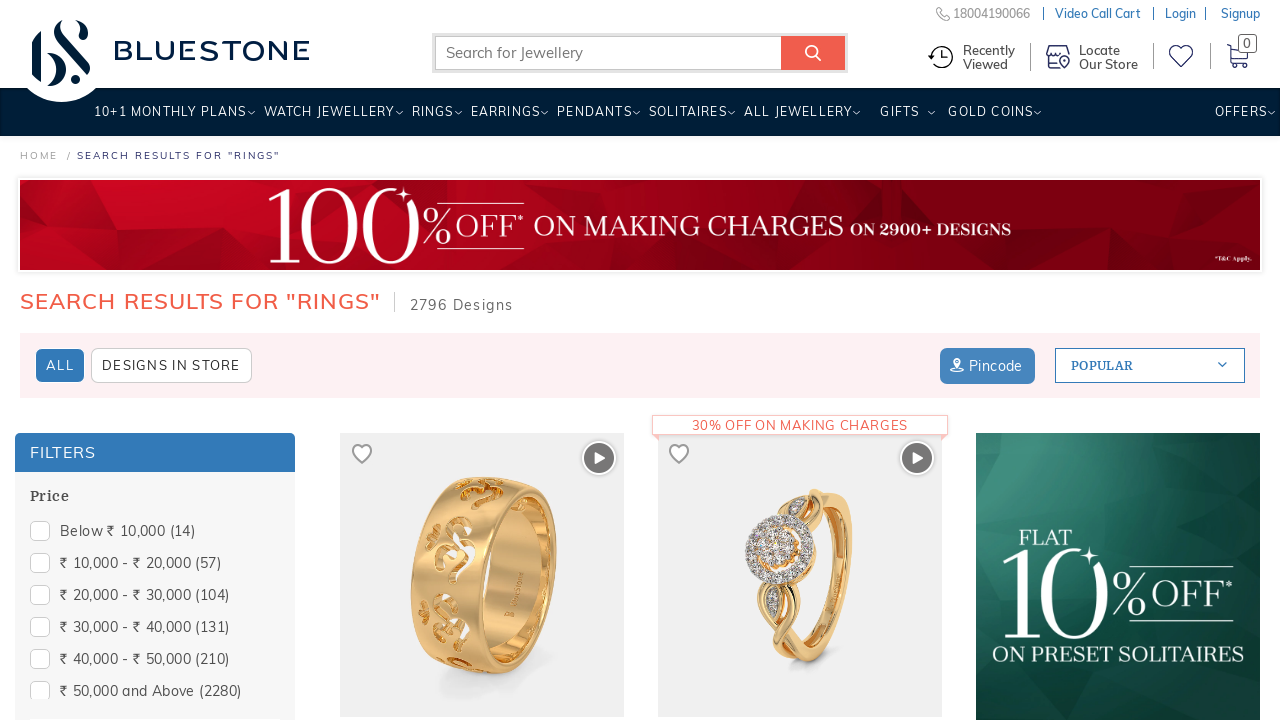

Waited for search results to load
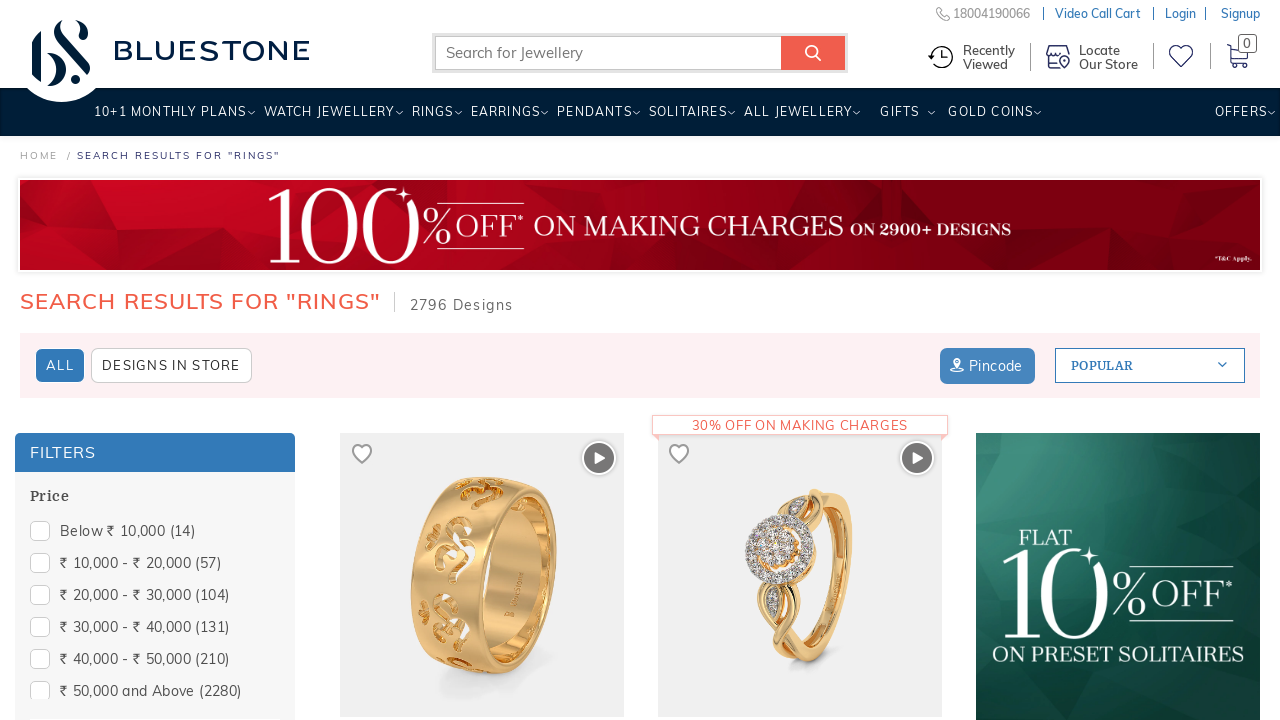

Scrolled down the page by 5000 pixels
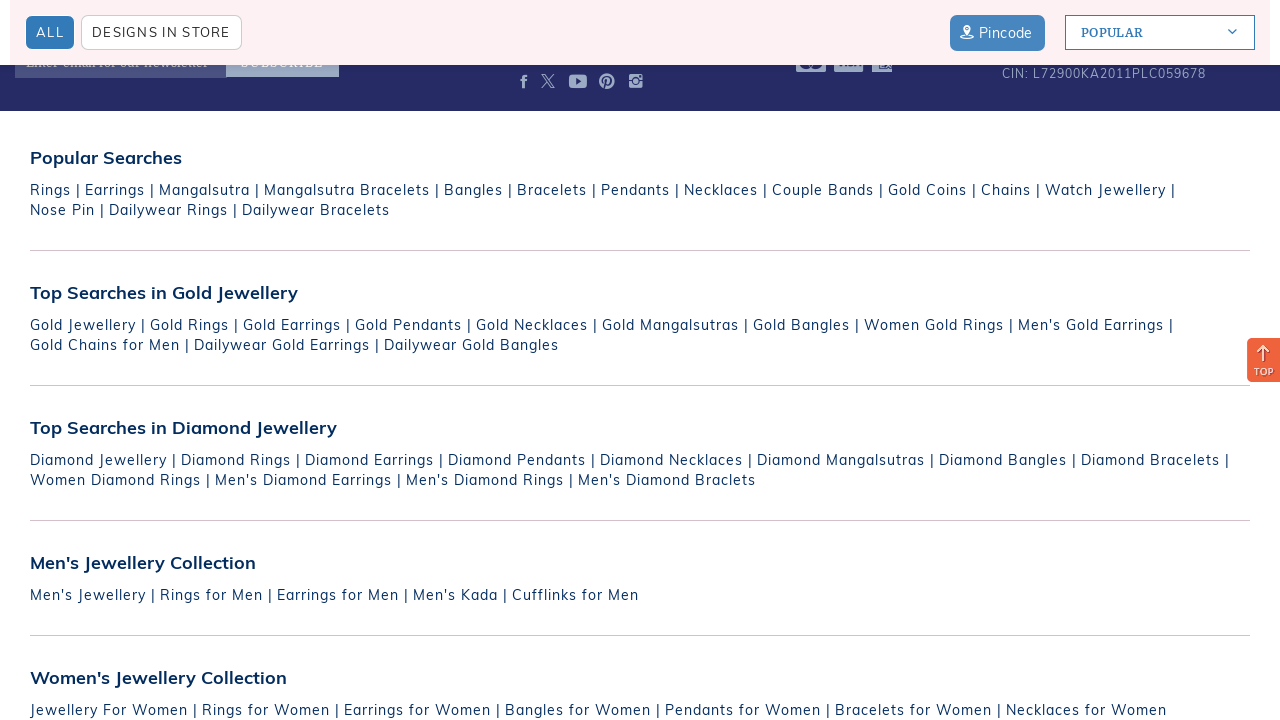

Waited for scroll to complete
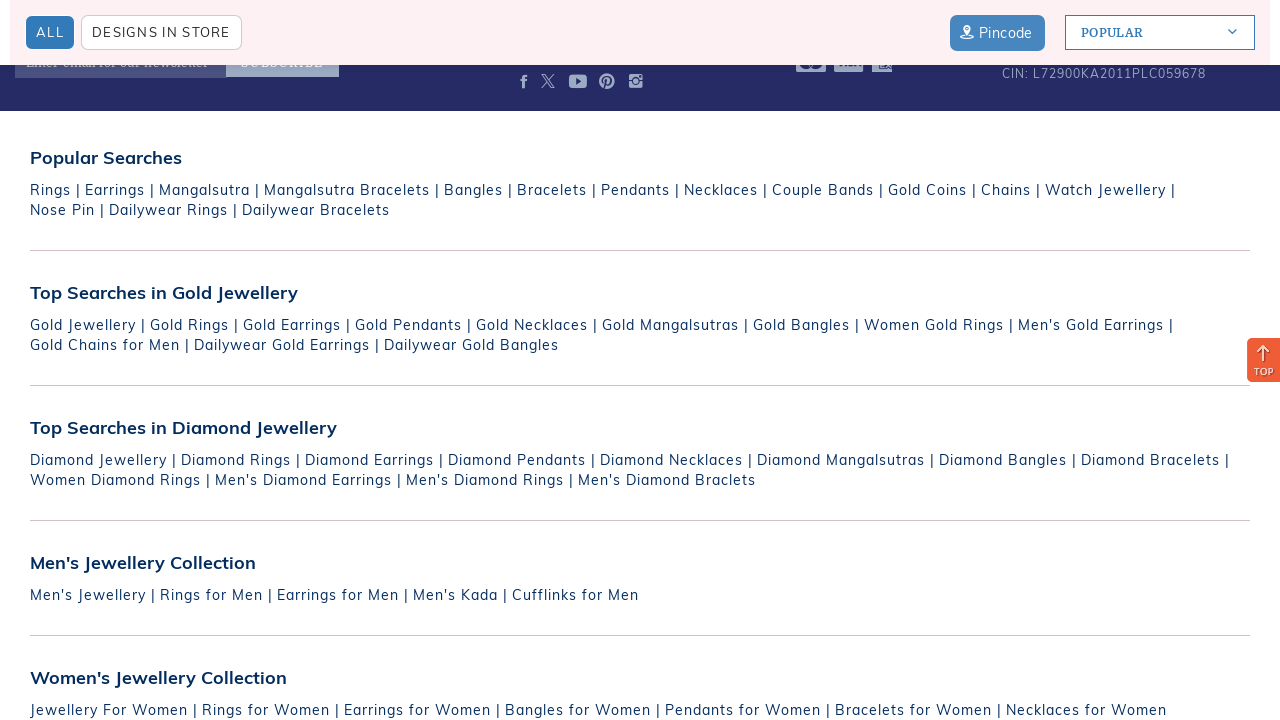

Clicked the scroll-to-top button at (1264, 360) on div#scrollTop
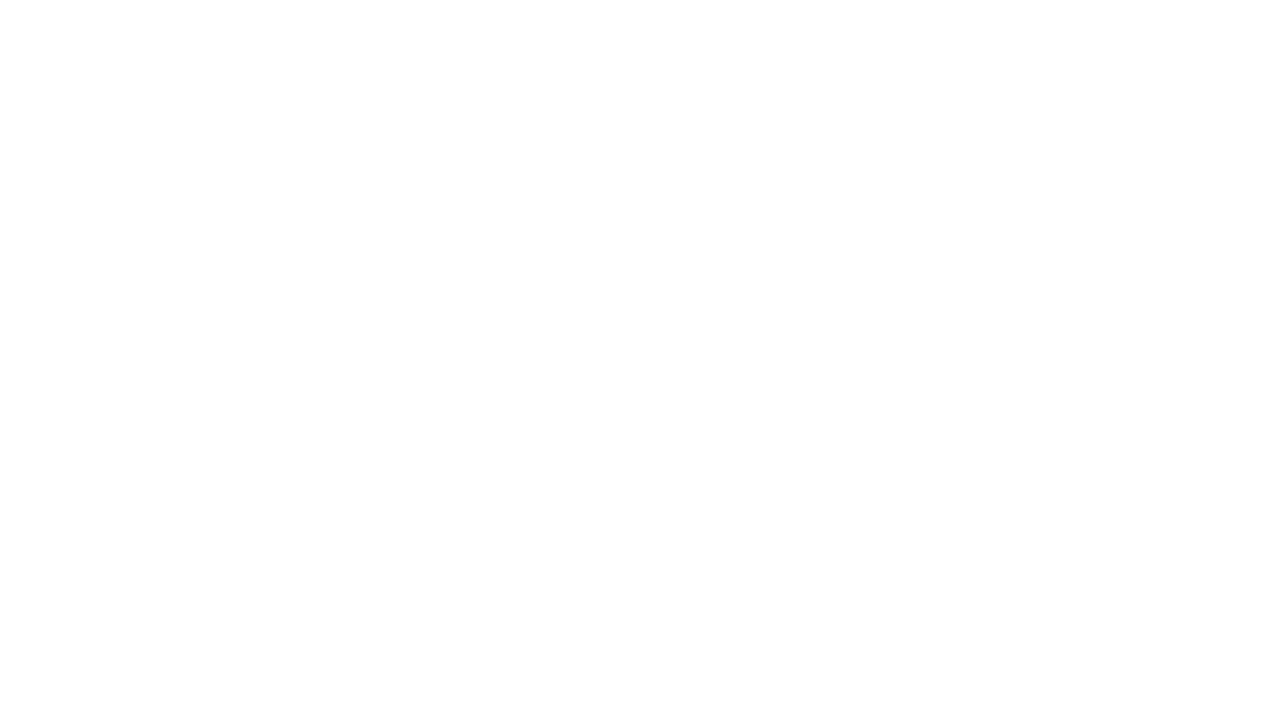

Waited for scroll-to-top animation to complete
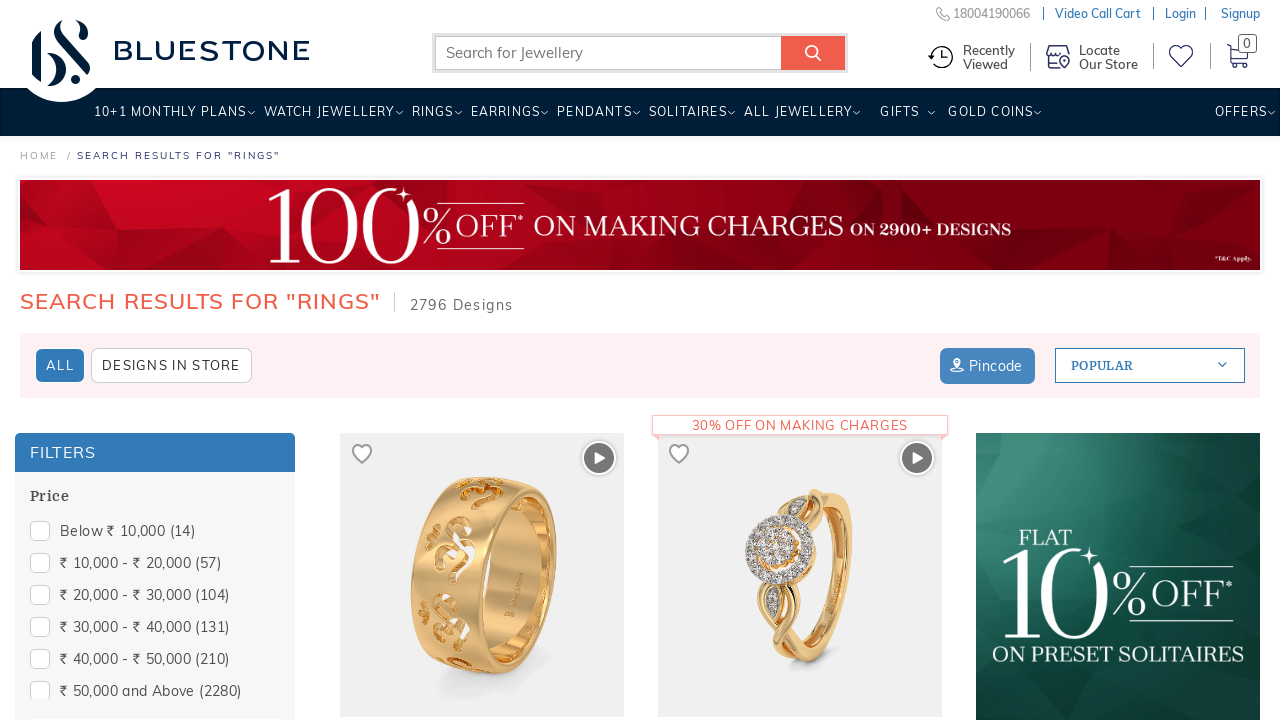

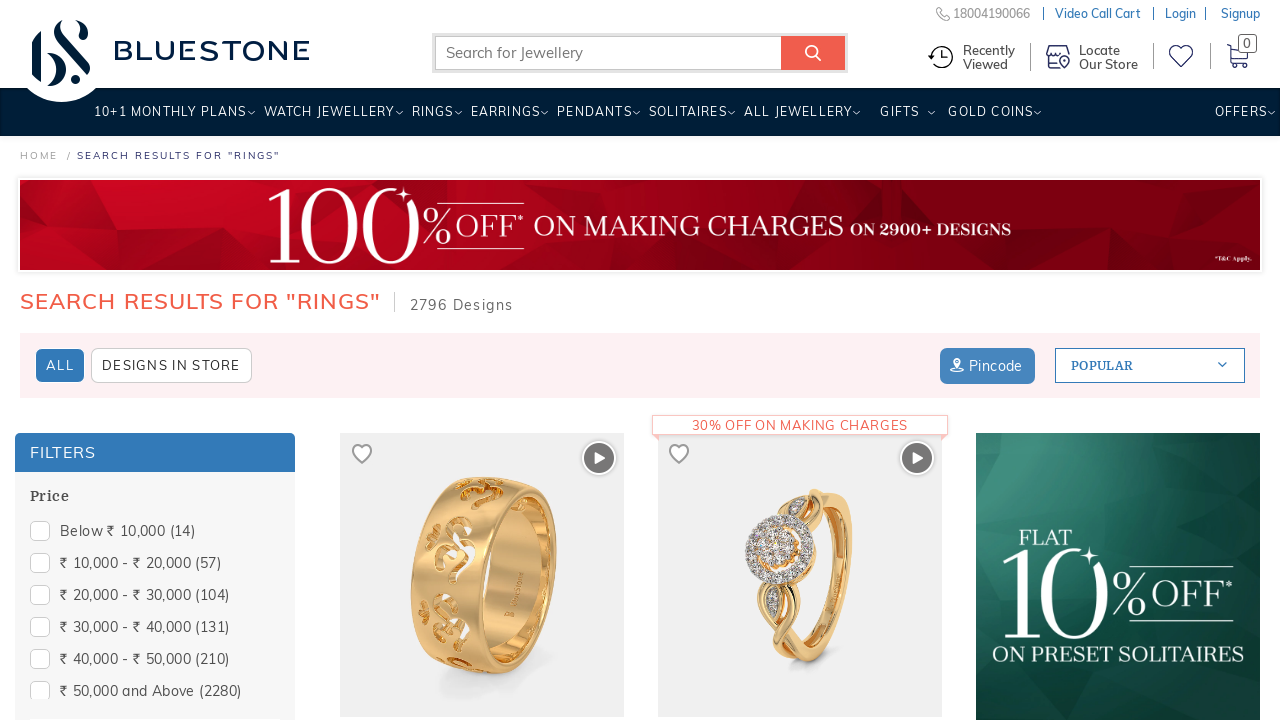